Navigates to the Formula 1 official website and verifies the page title matches the expected value

Starting URL: https://www.formula1.com/

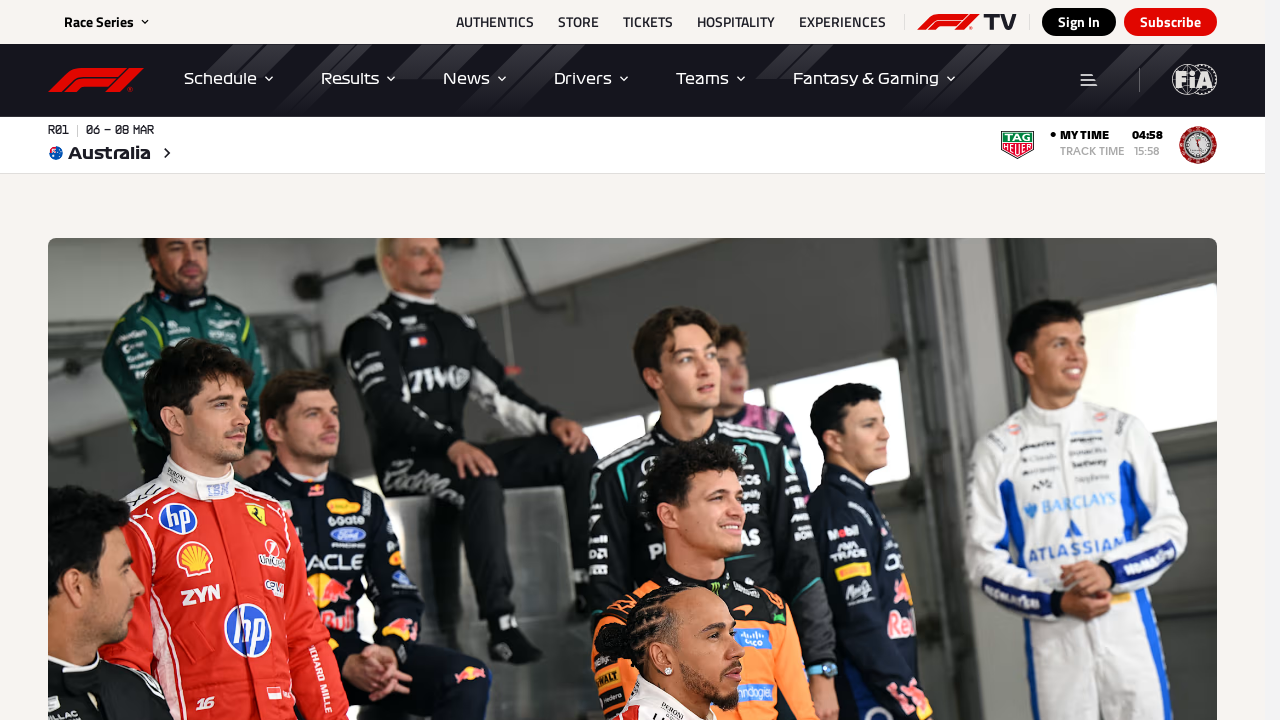

Navigated to Formula 1 official website
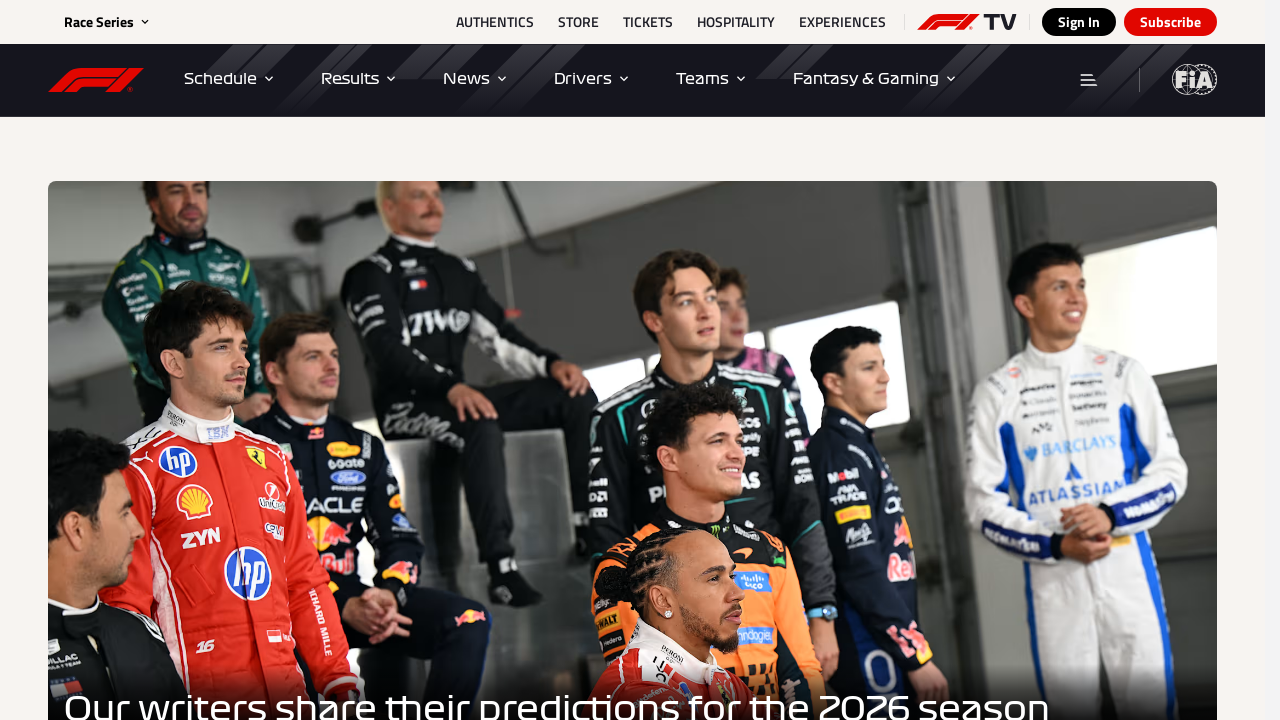

Retrieved page title: F1 - The Official Home of Formula 1® Racing
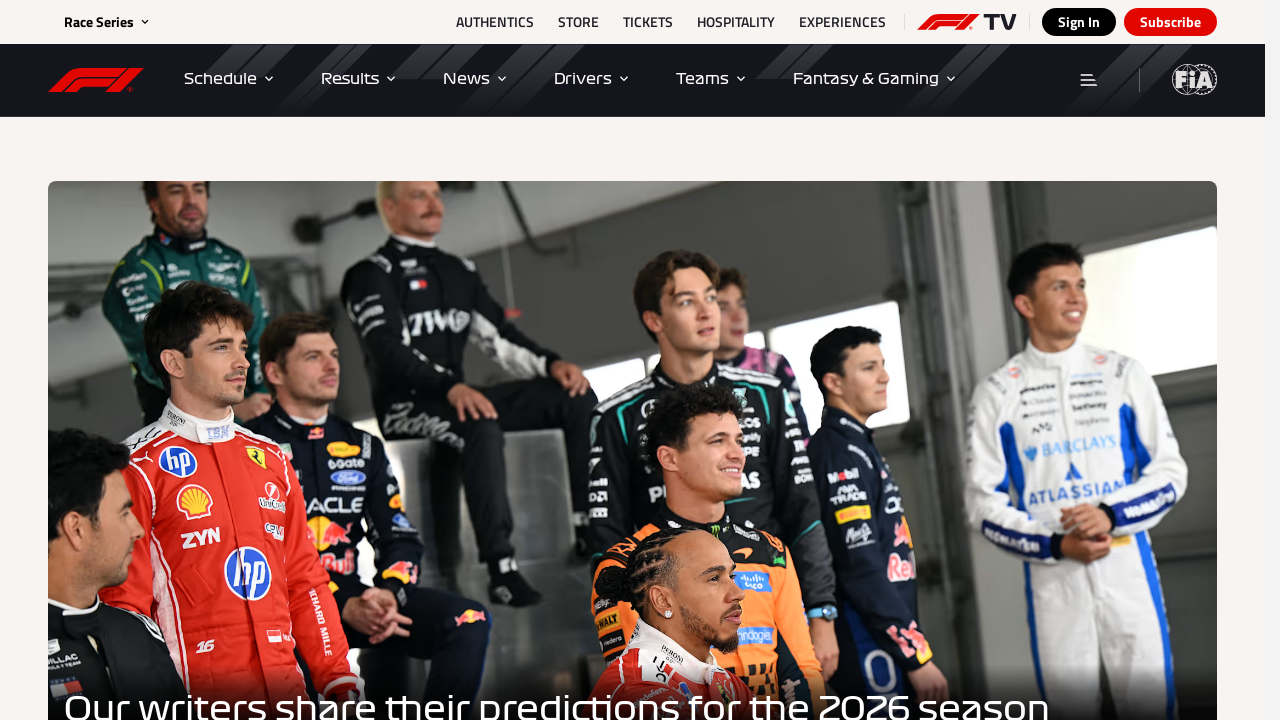

Page title assertion passed - contains 'Formula 1'
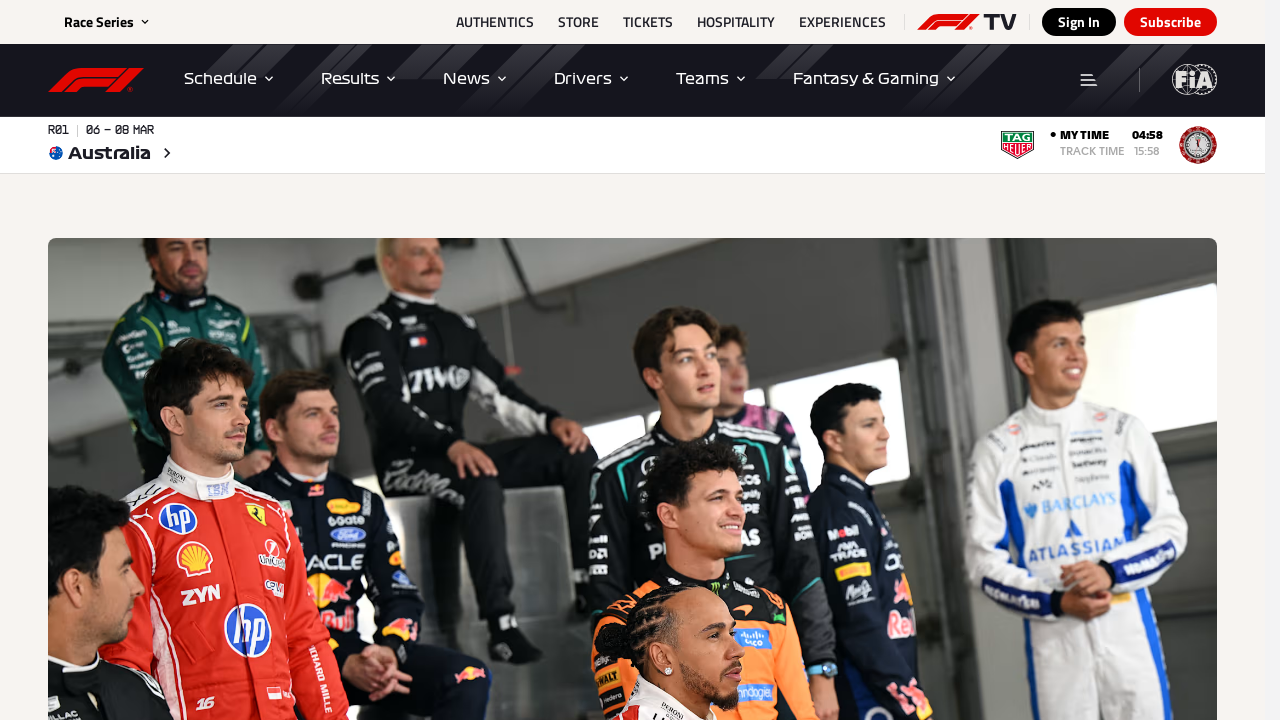

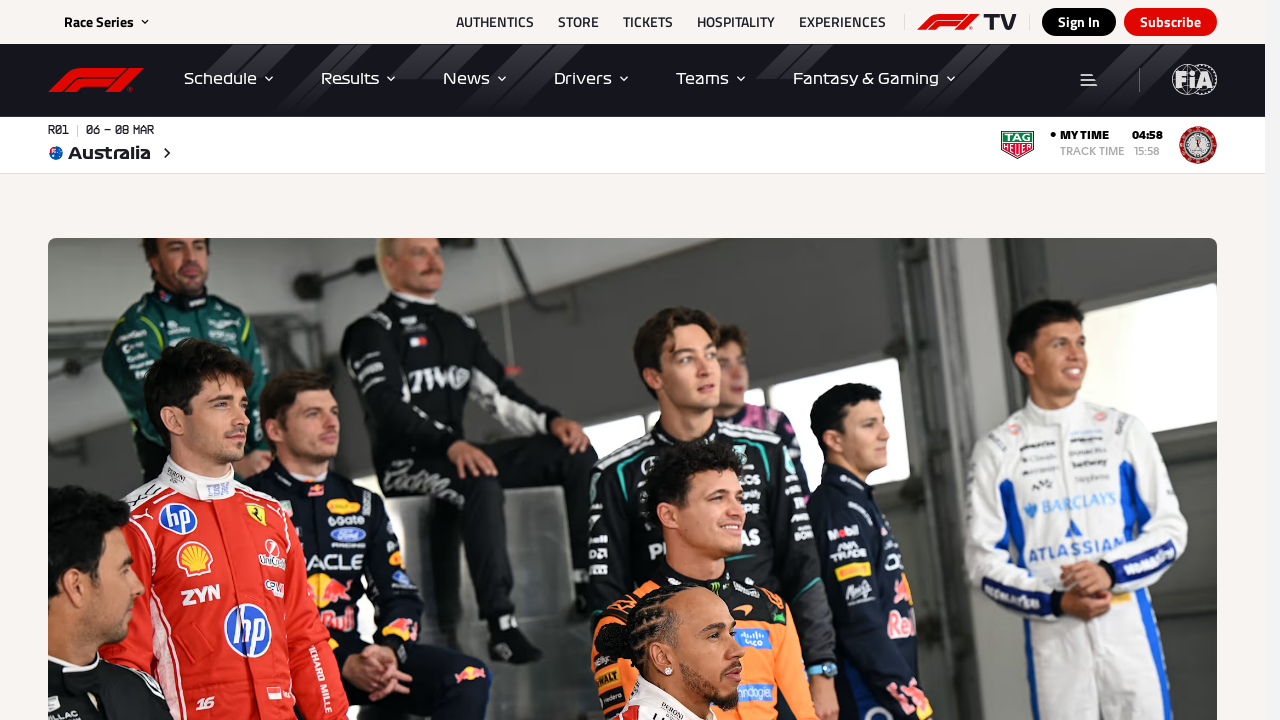